Tests user registration functionality by filling out the signup form with generated user data (first name, last name, email, password) and verifying that the welcome message is displayed after successful registration.

Starting URL: https://todo.qacart.com/signup

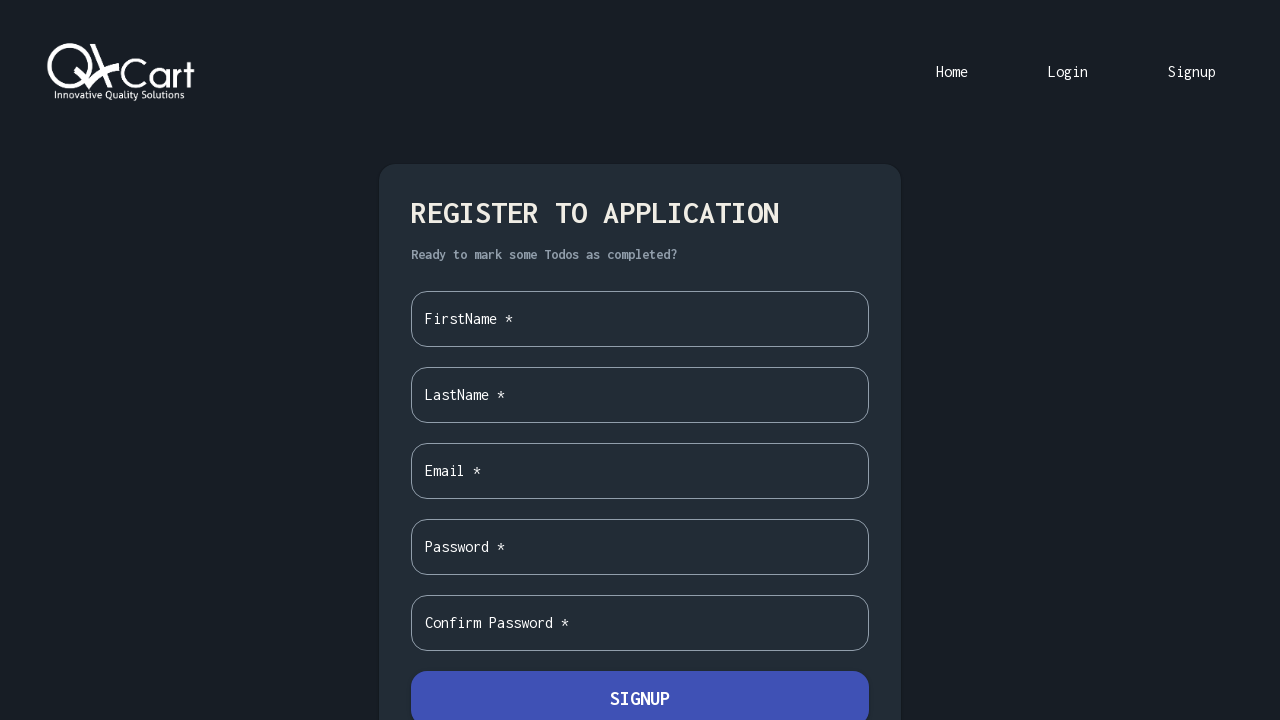

Filled first name field with 'John236' on input[data-testid='first-name']
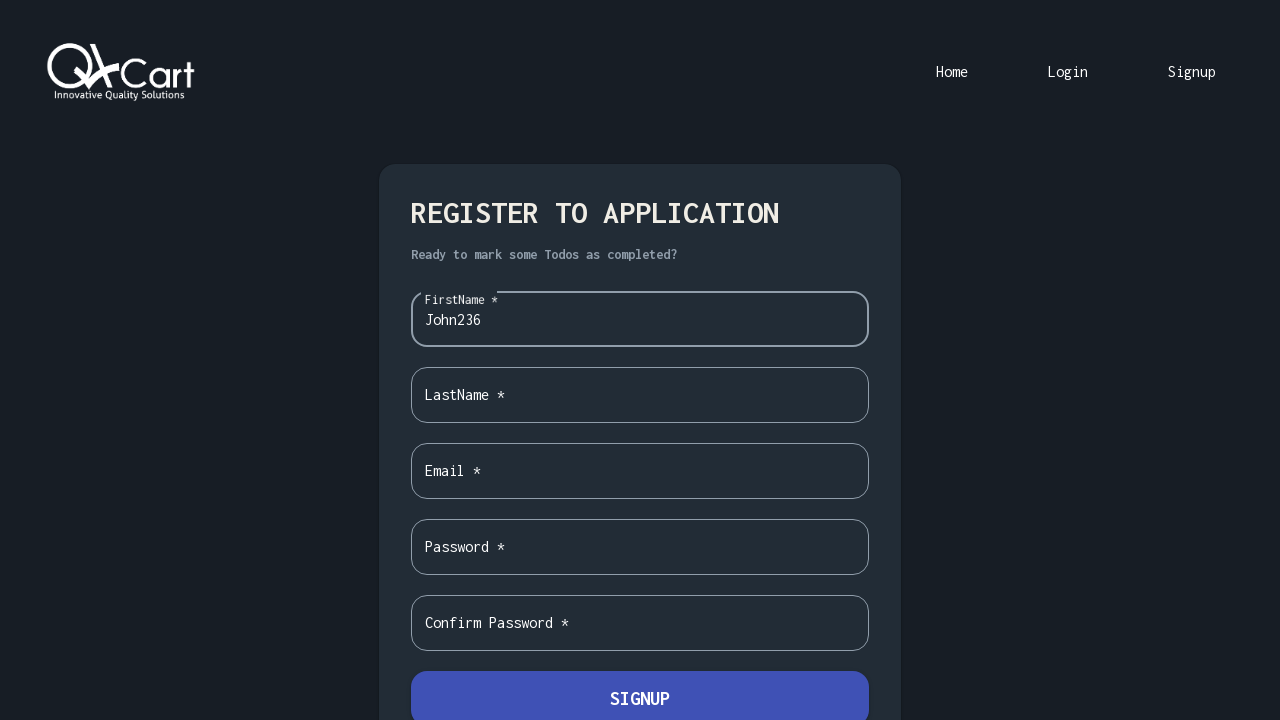

Filled last name field with 'Smith916' on input[data-testid='last-name']
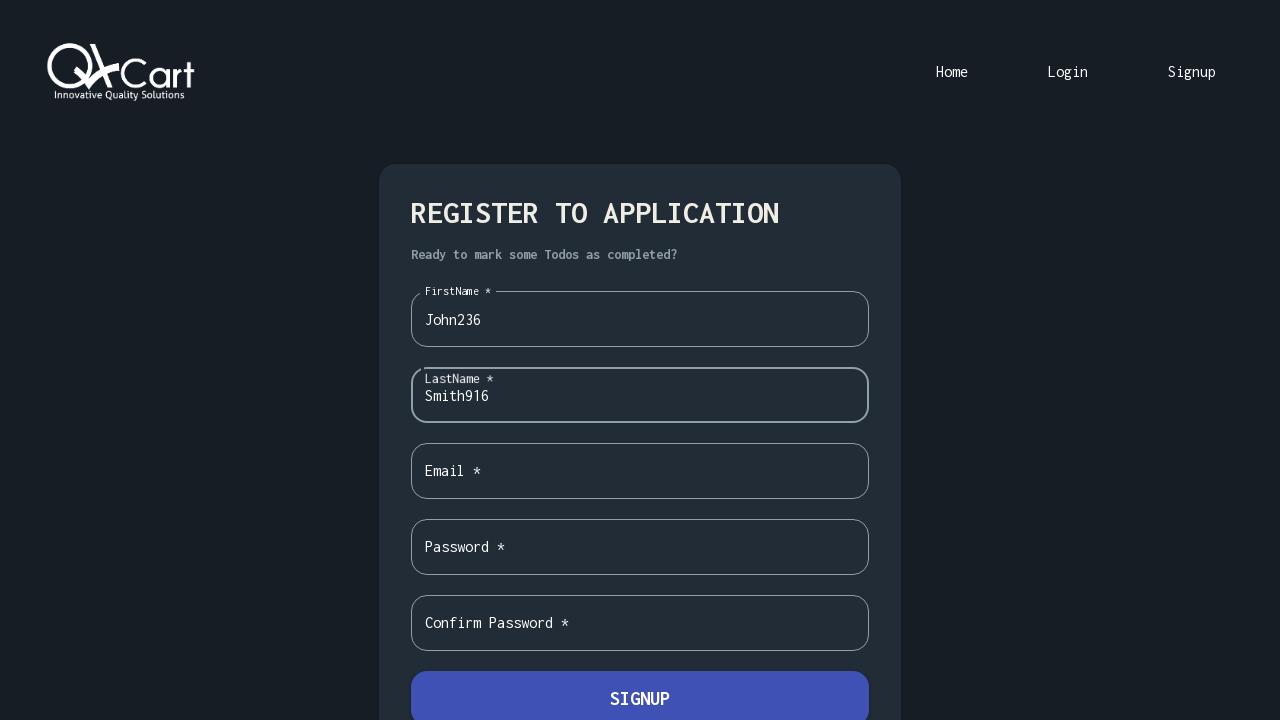

Filled email field with 'testuser9768@example.com' on input[type='email']
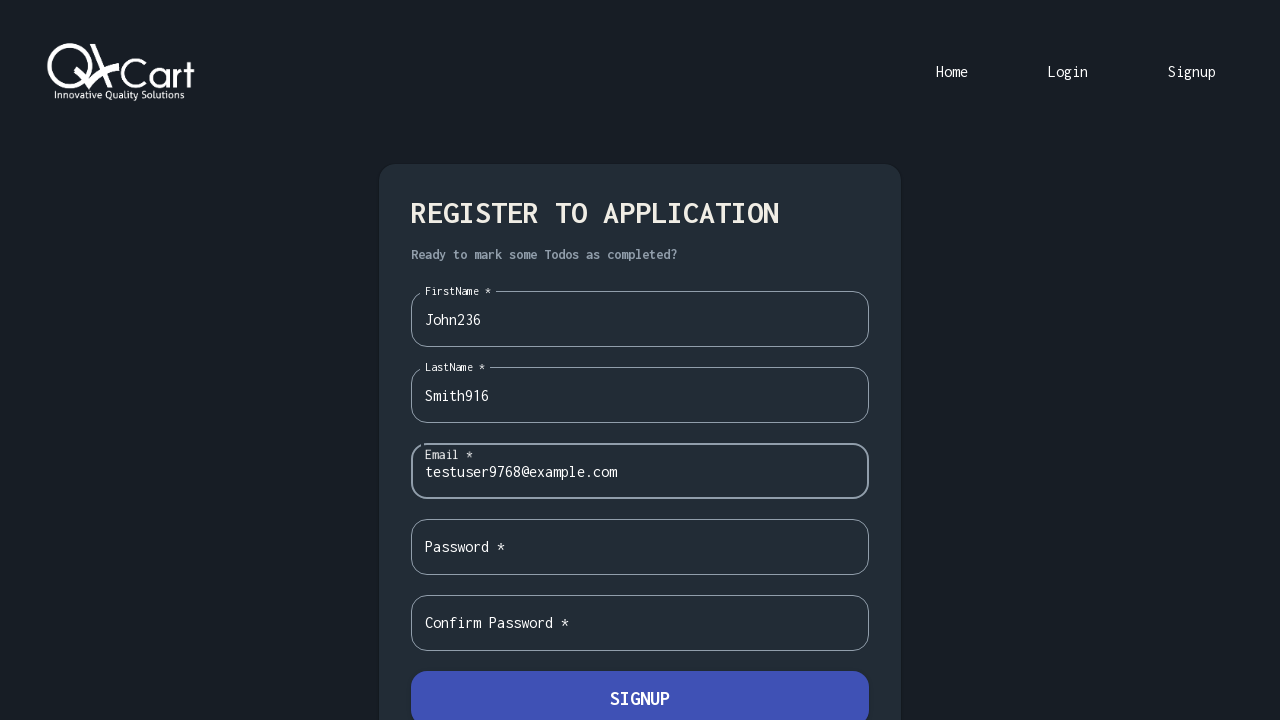

Filled password field on input[data-testid='password']
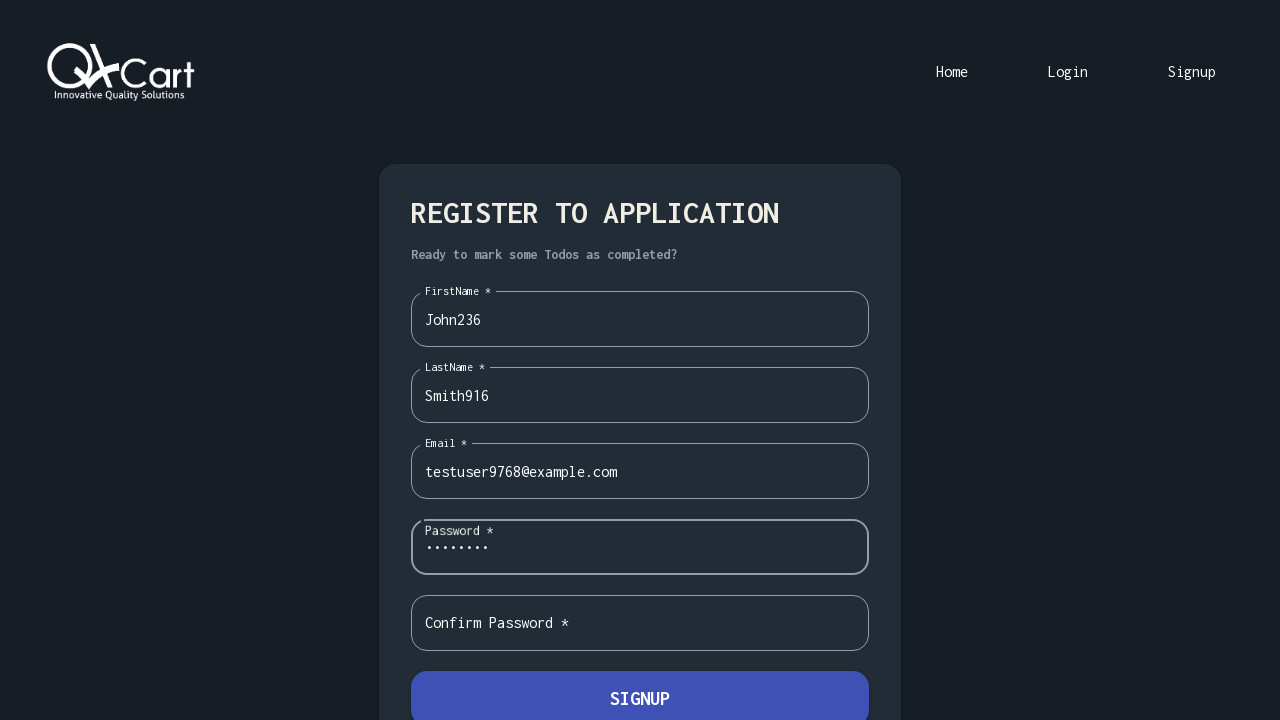

Filled confirm password field on input[data-testid='confirm-password']
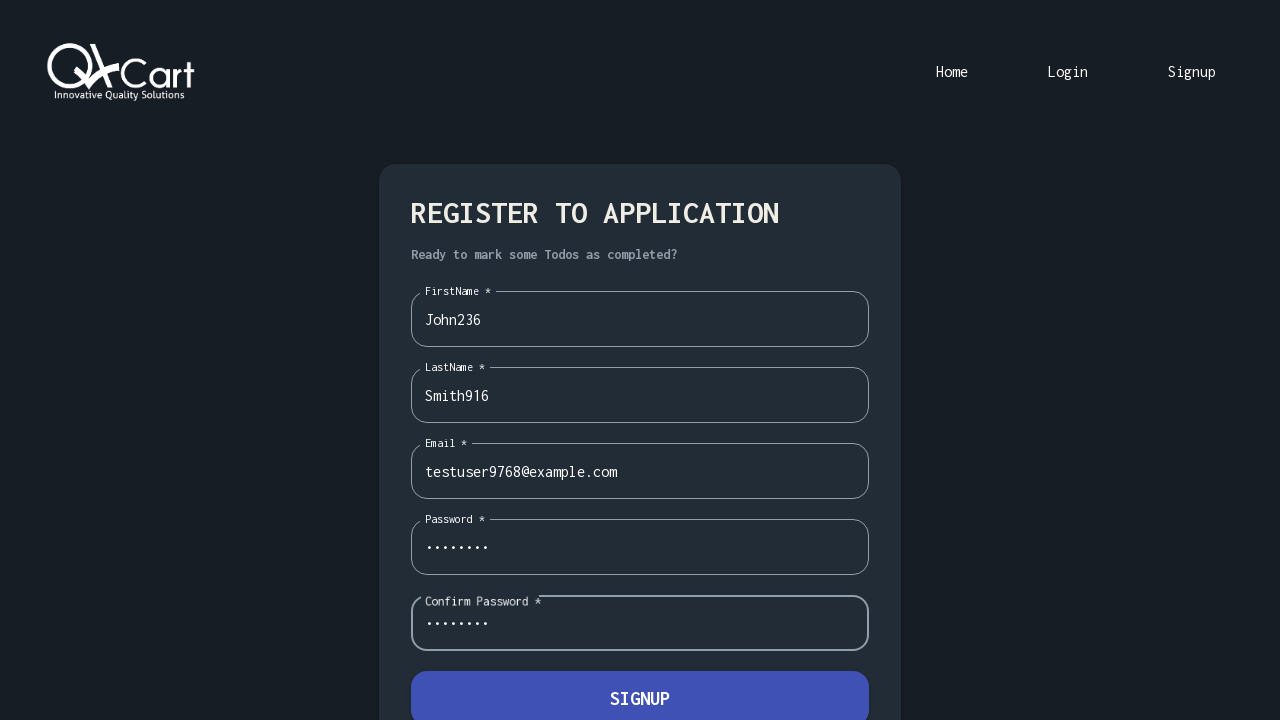

Clicked submit button to complete registration at (640, 693) on button[type='button']
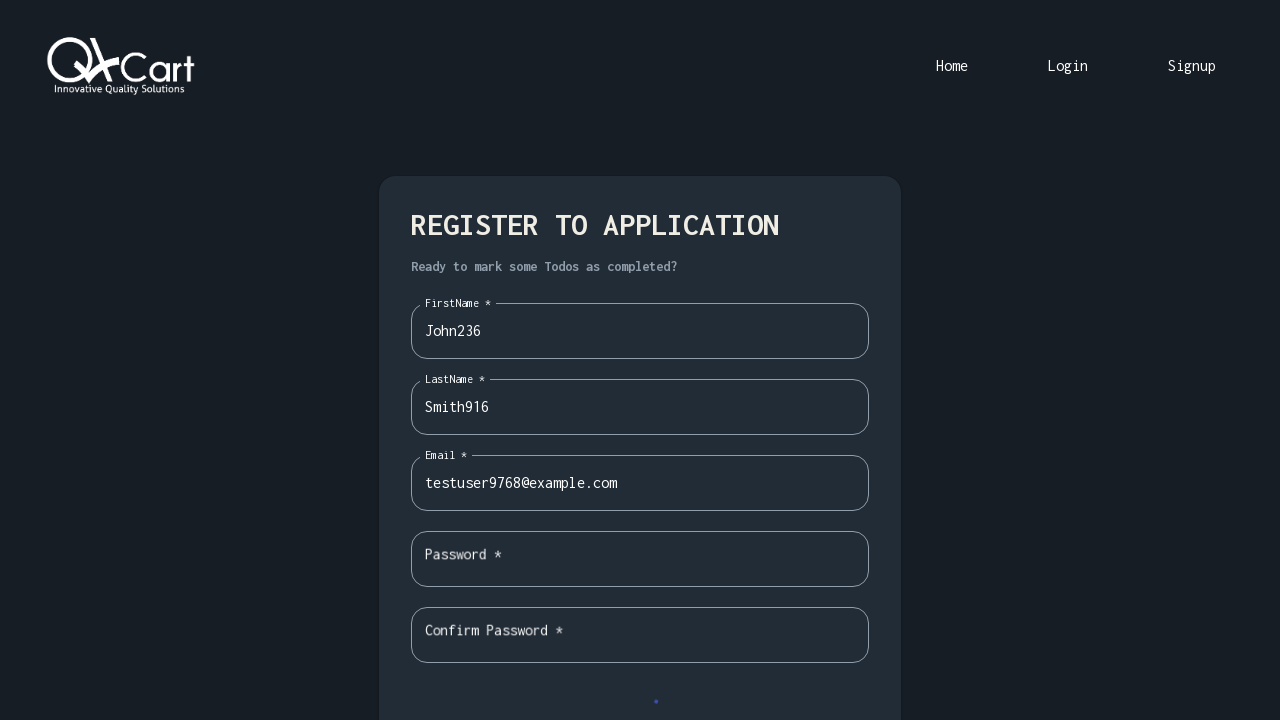

Welcome message element loaded
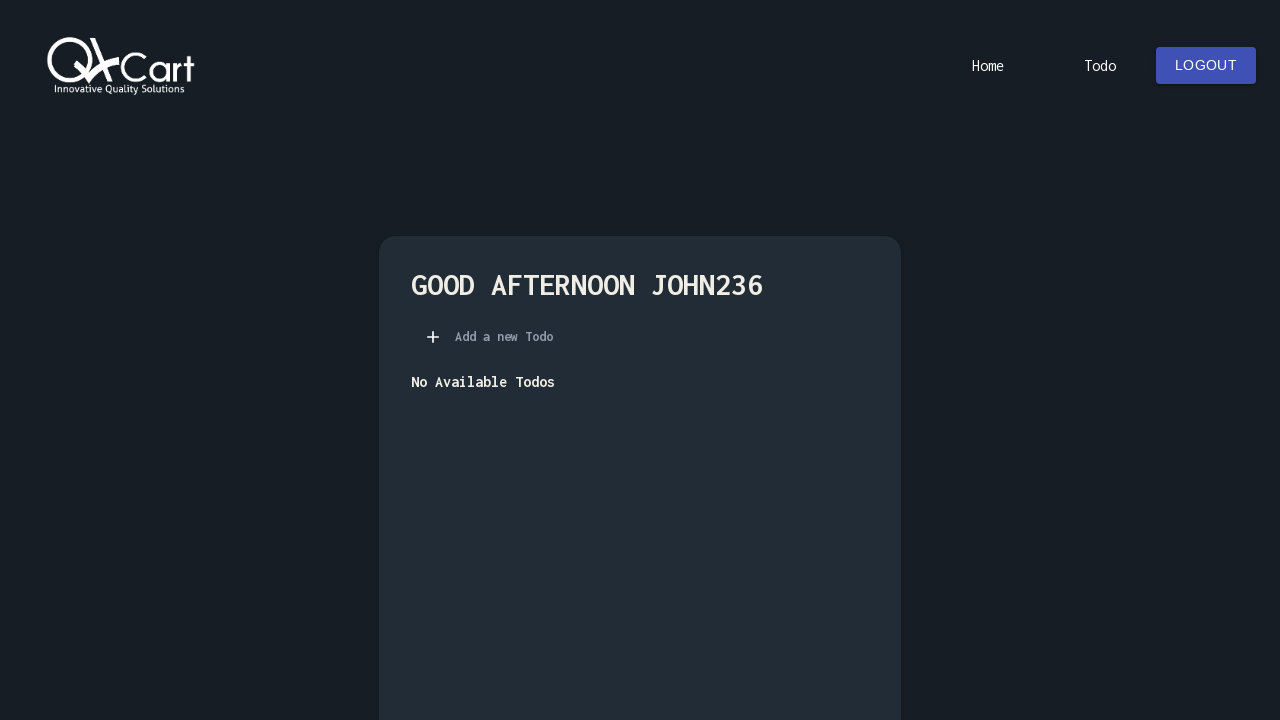

Verified welcome message is visible - registration successful
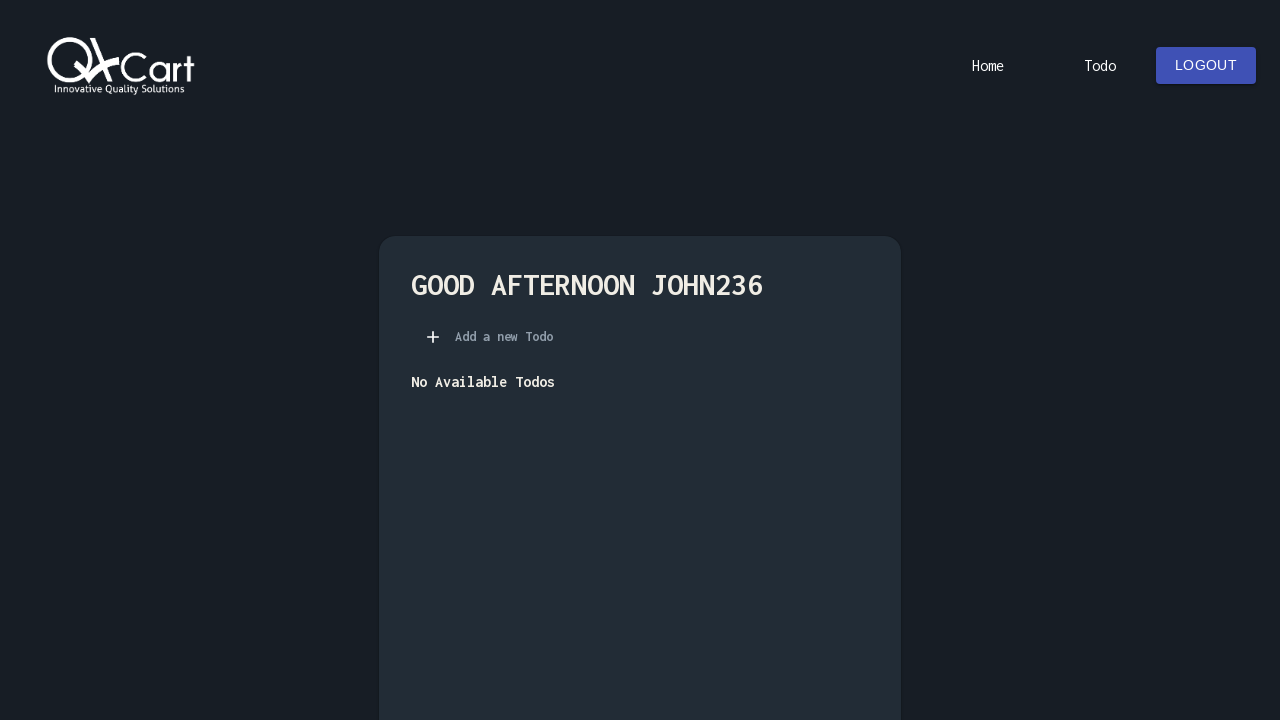

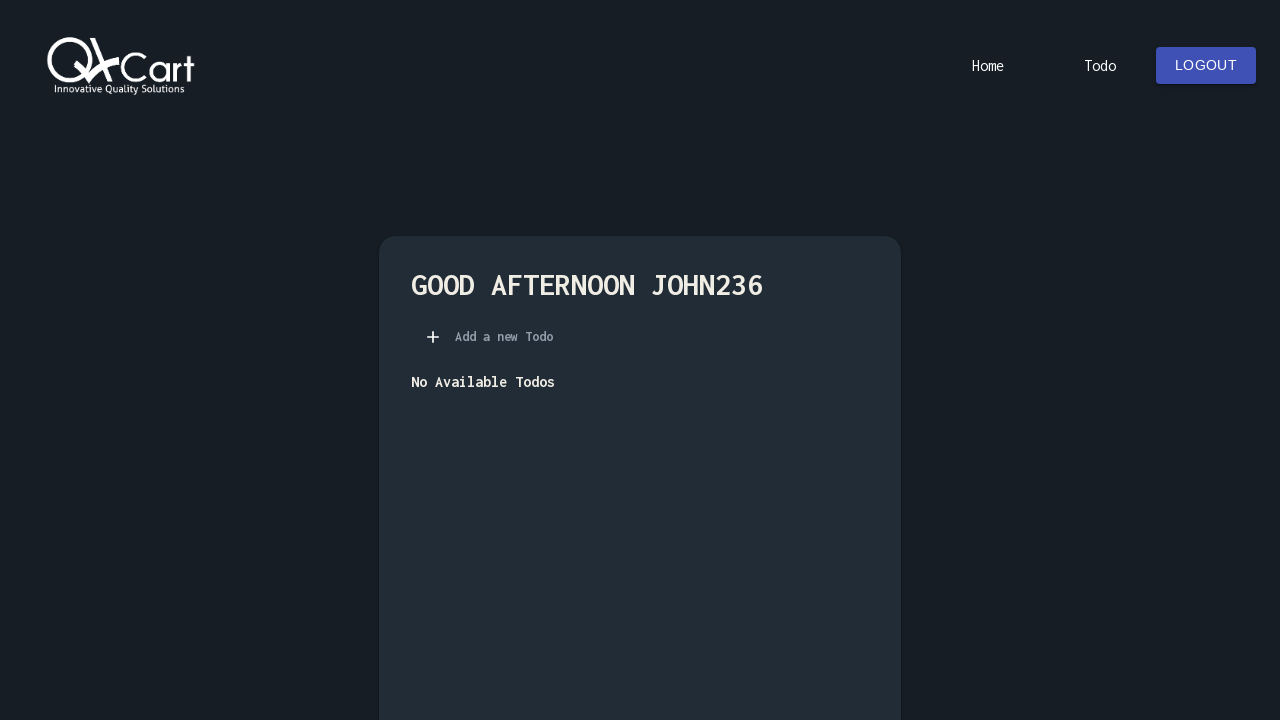